Navigates to JPL Space image gallery and clicks the full image button to view the featured image

Starting URL: https://data-class-jpl-space.s3.amazonaws.com/JPL_Space/index.html

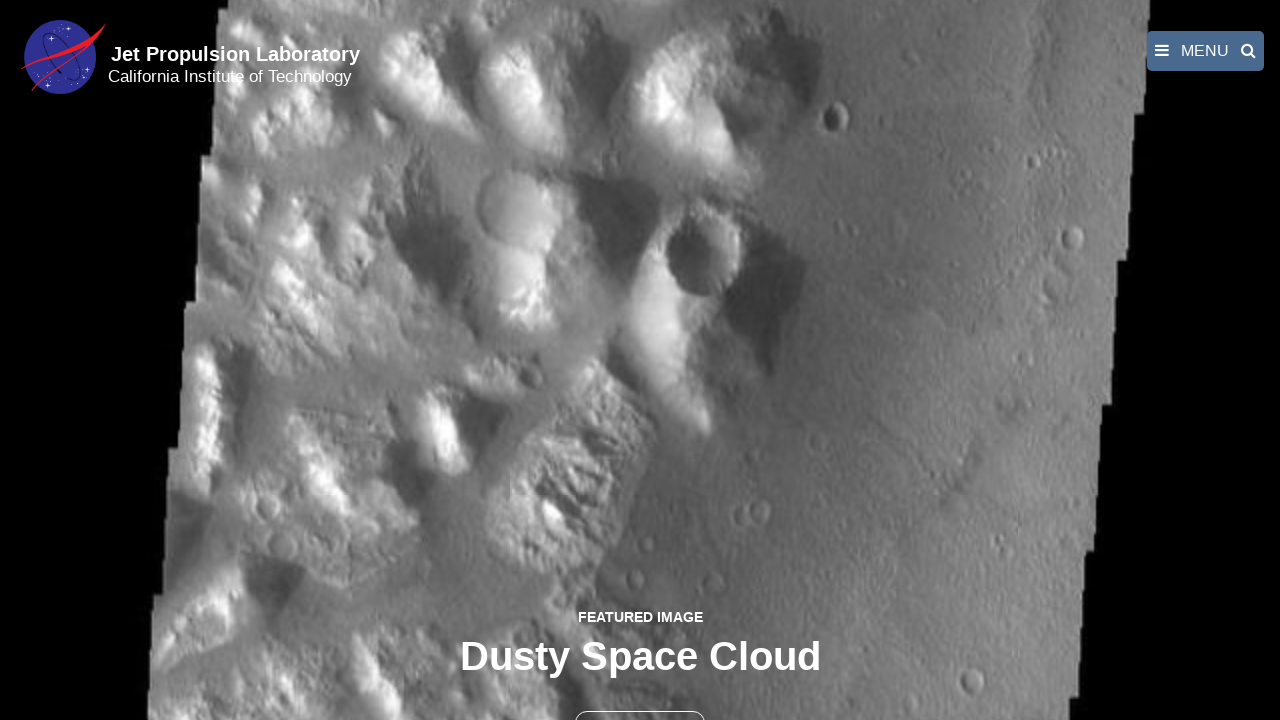

Clicked the full image button to view featured image at (640, 699) on button >> nth=1
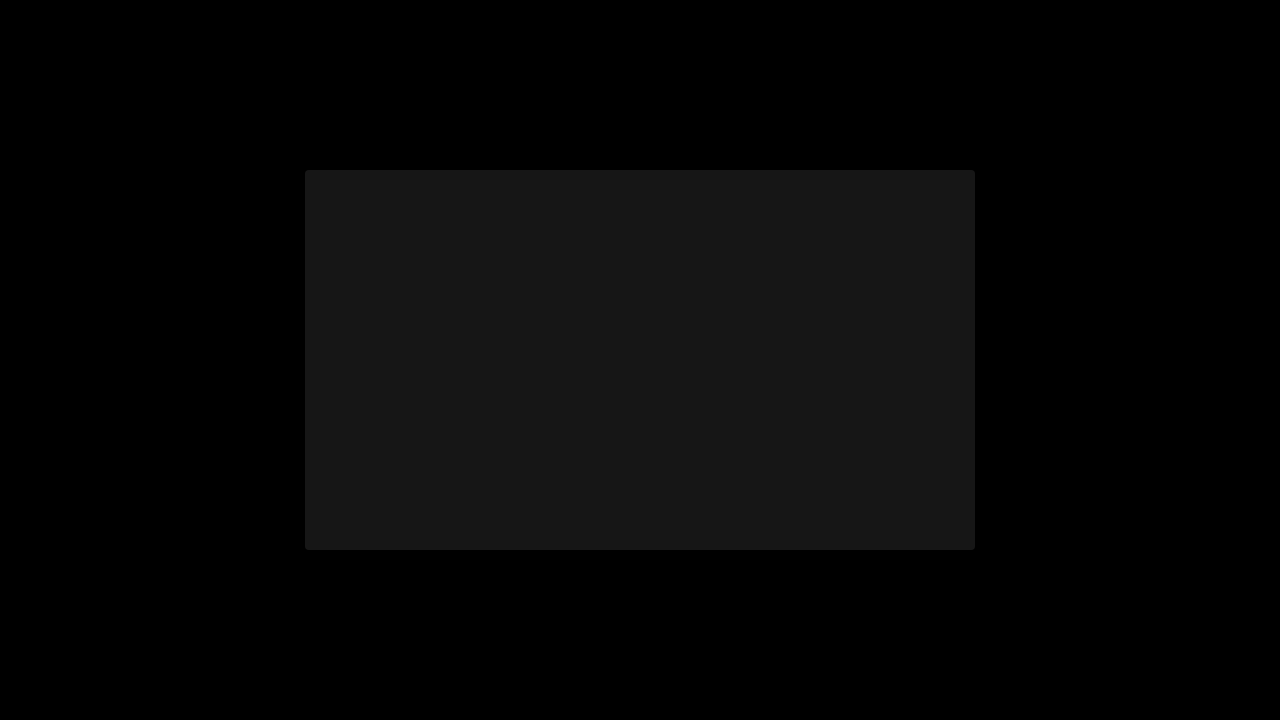

Featured image loaded in fancybox viewer
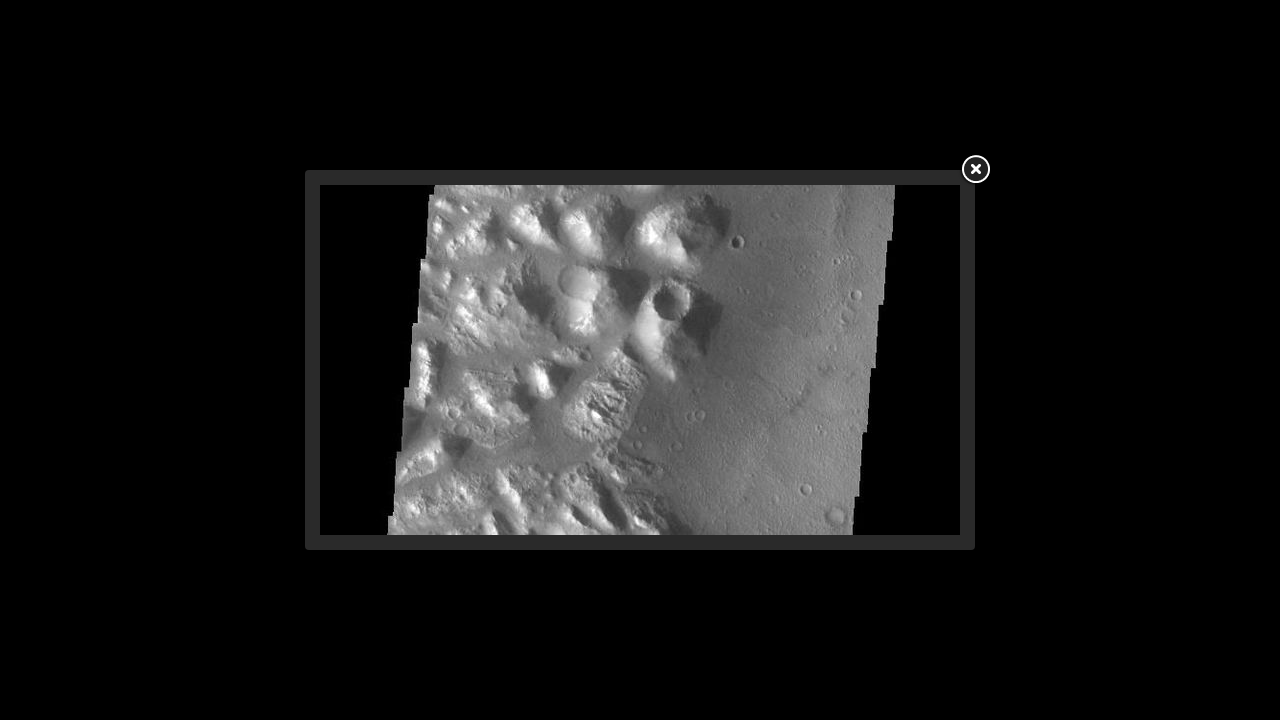

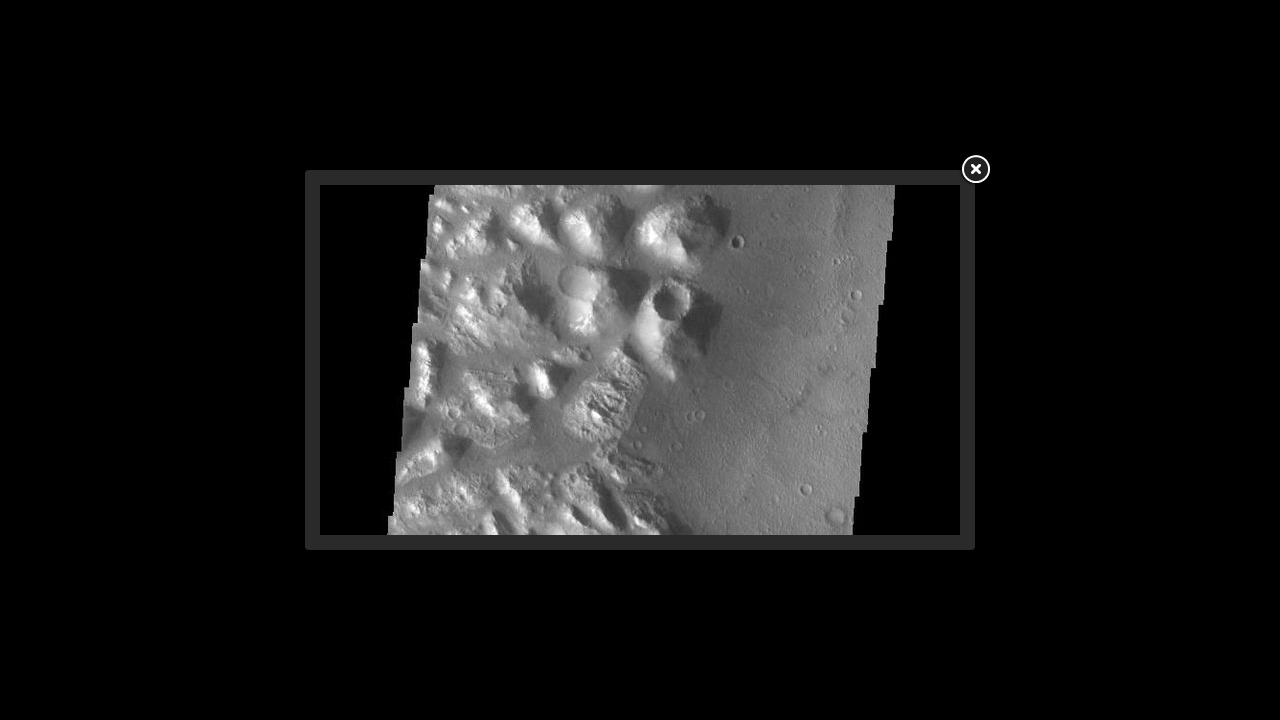